Tests clearing the complete state of all items by toggling the mark all checkbox

Starting URL: https://demo.playwright.dev/todomvc

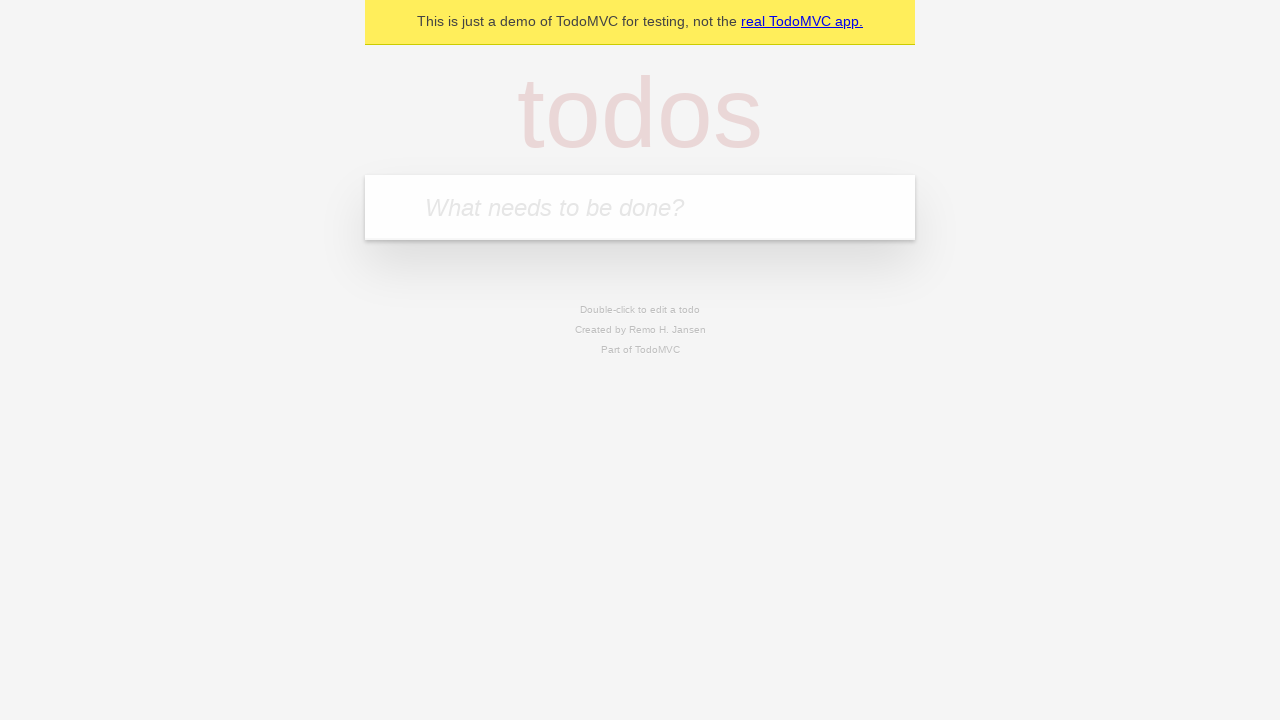

Filled todo input with 'buy some cheese' on internal:attr=[placeholder="What needs to be done?"i]
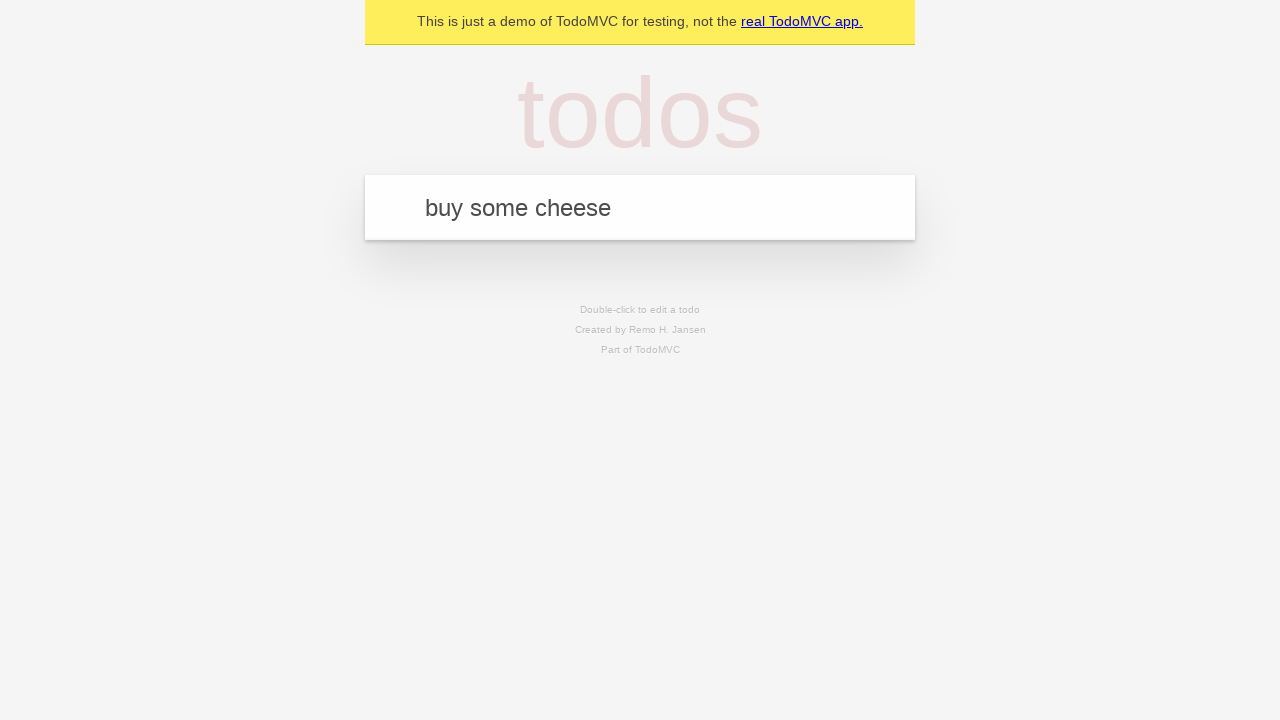

Pressed Enter to add 'buy some cheese' to the todo list on internal:attr=[placeholder="What needs to be done?"i]
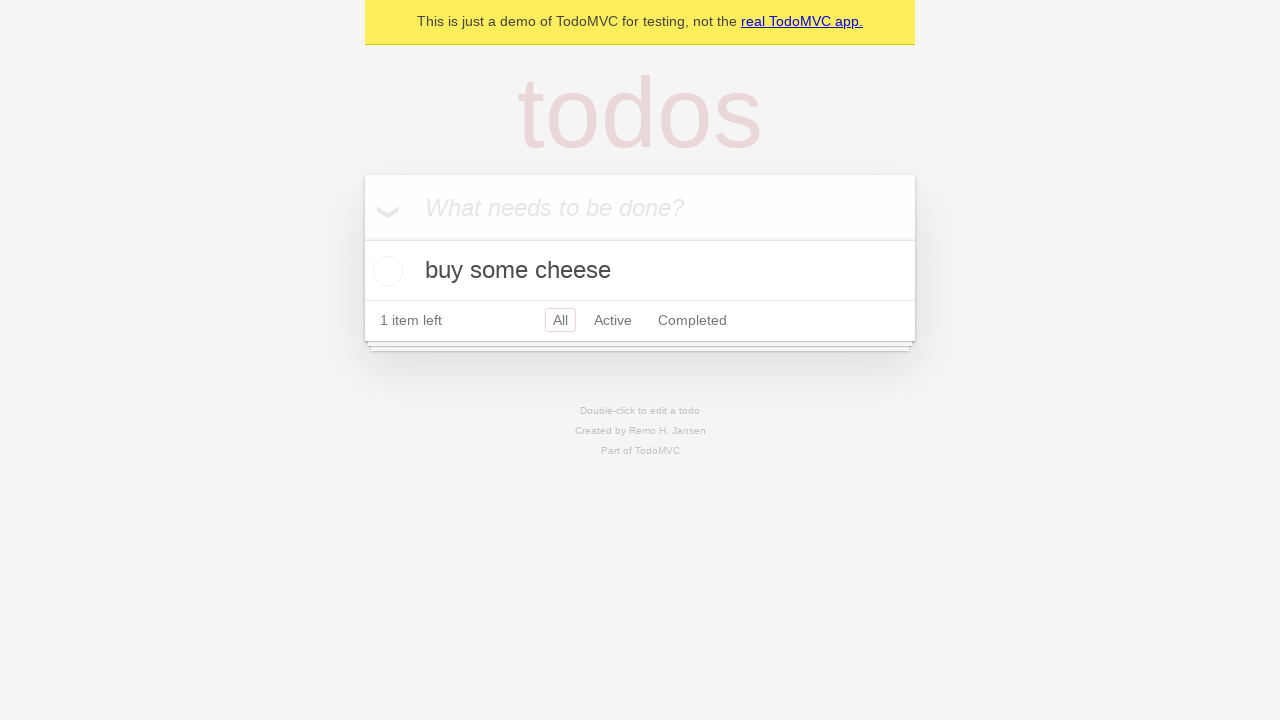

Filled todo input with 'feed the cat' on internal:attr=[placeholder="What needs to be done?"i]
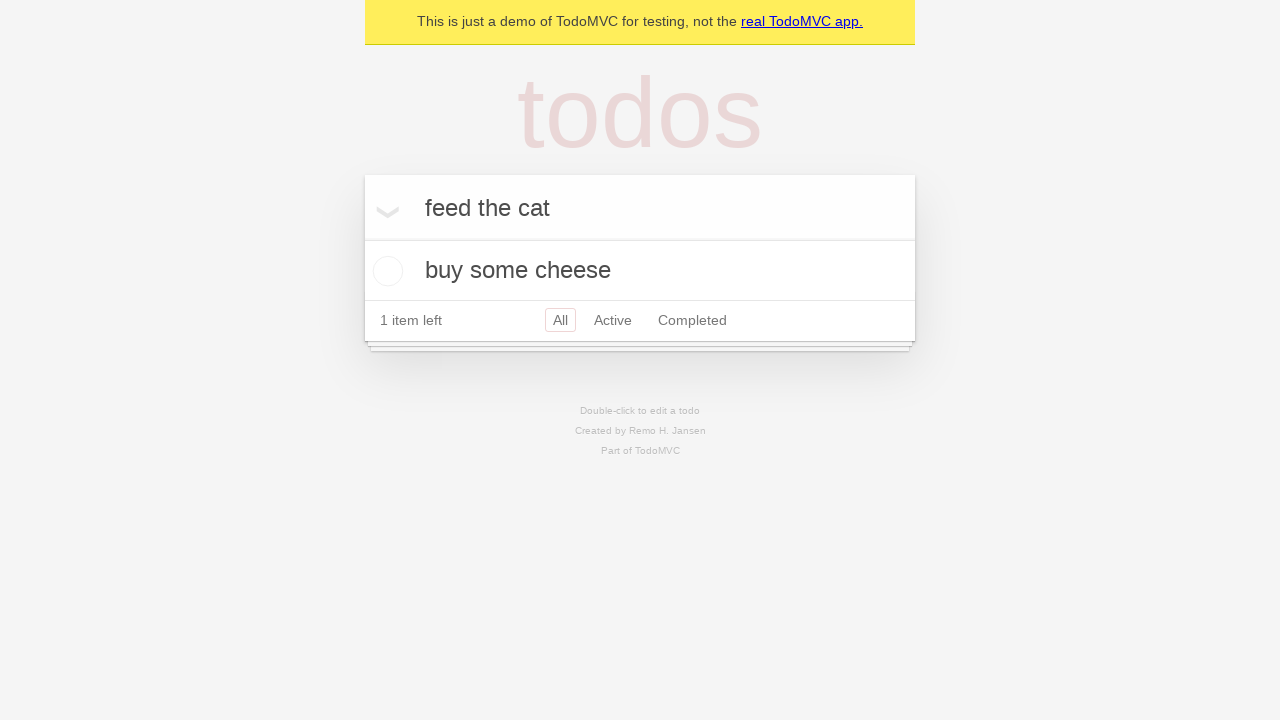

Pressed Enter to add 'feed the cat' to the todo list on internal:attr=[placeholder="What needs to be done?"i]
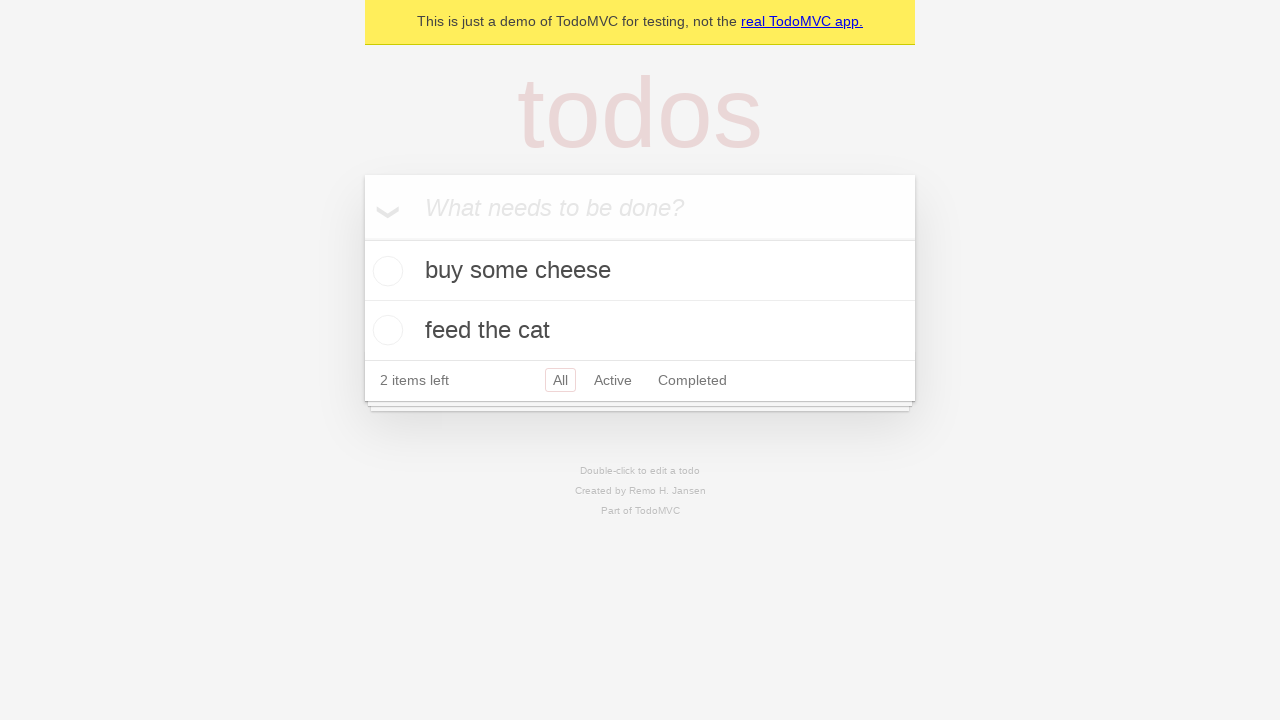

Filled todo input with 'book a doctors appointment' on internal:attr=[placeholder="What needs to be done?"i]
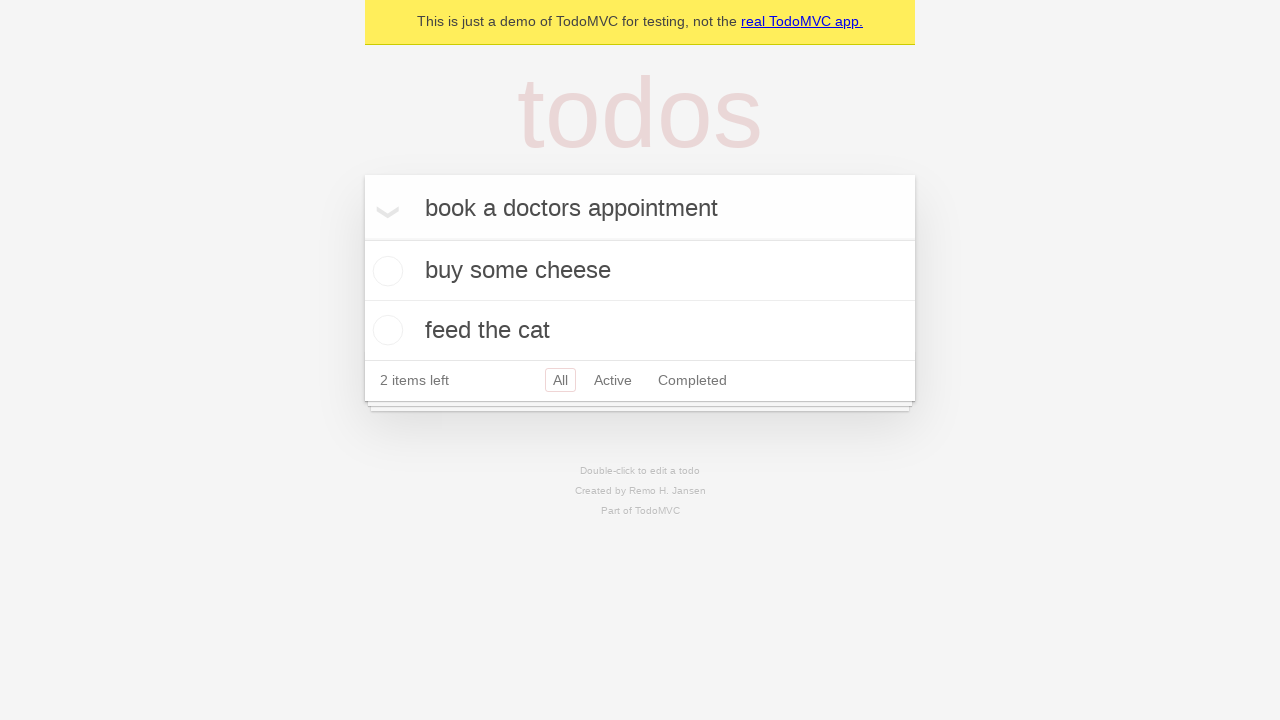

Pressed Enter to add 'book a doctors appointment' to the todo list on internal:attr=[placeholder="What needs to be done?"i]
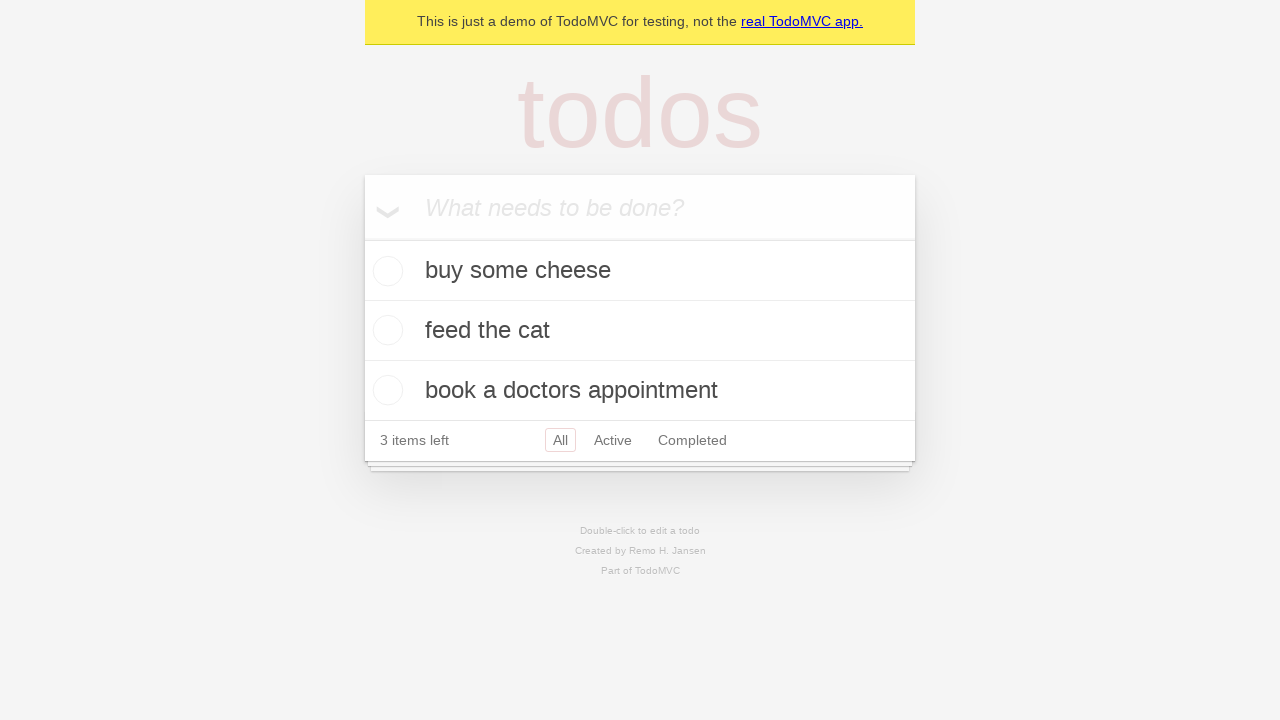

Waited for all 3 todo items to be loaded
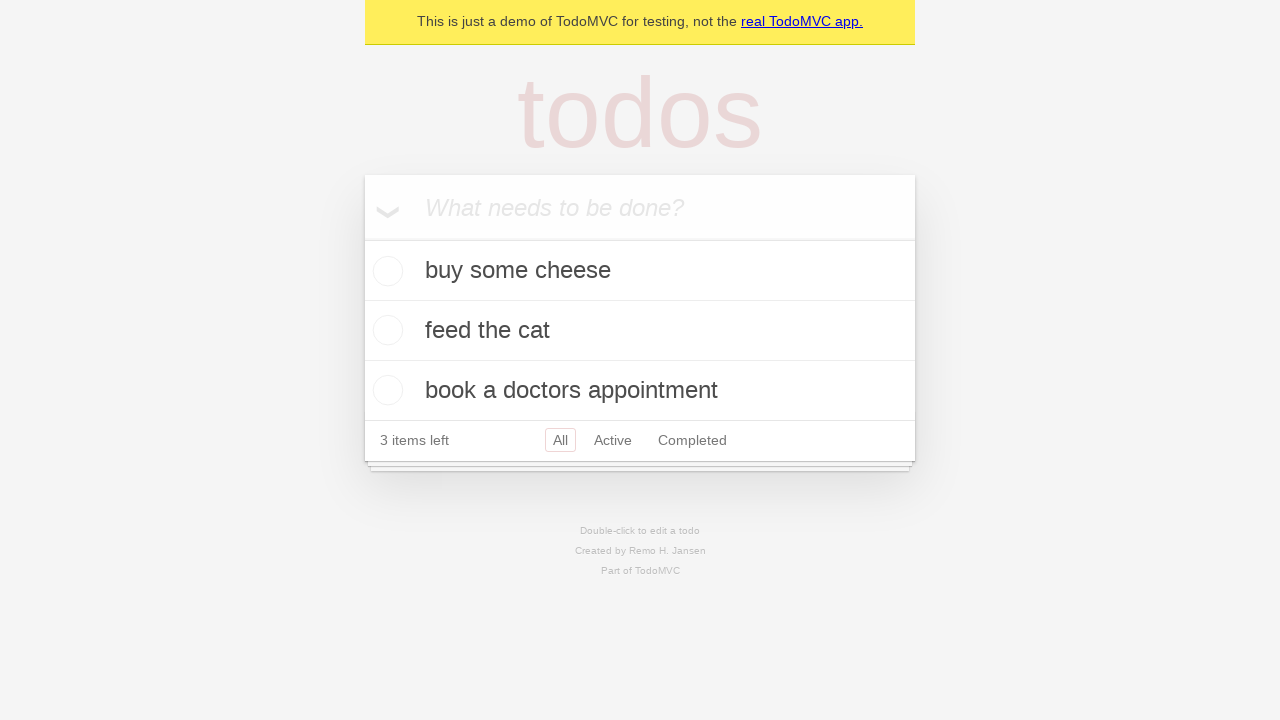

Clicked 'Mark all as complete' checkbox to mark all todos as complete at (362, 238) on internal:label="Mark all as complete"i
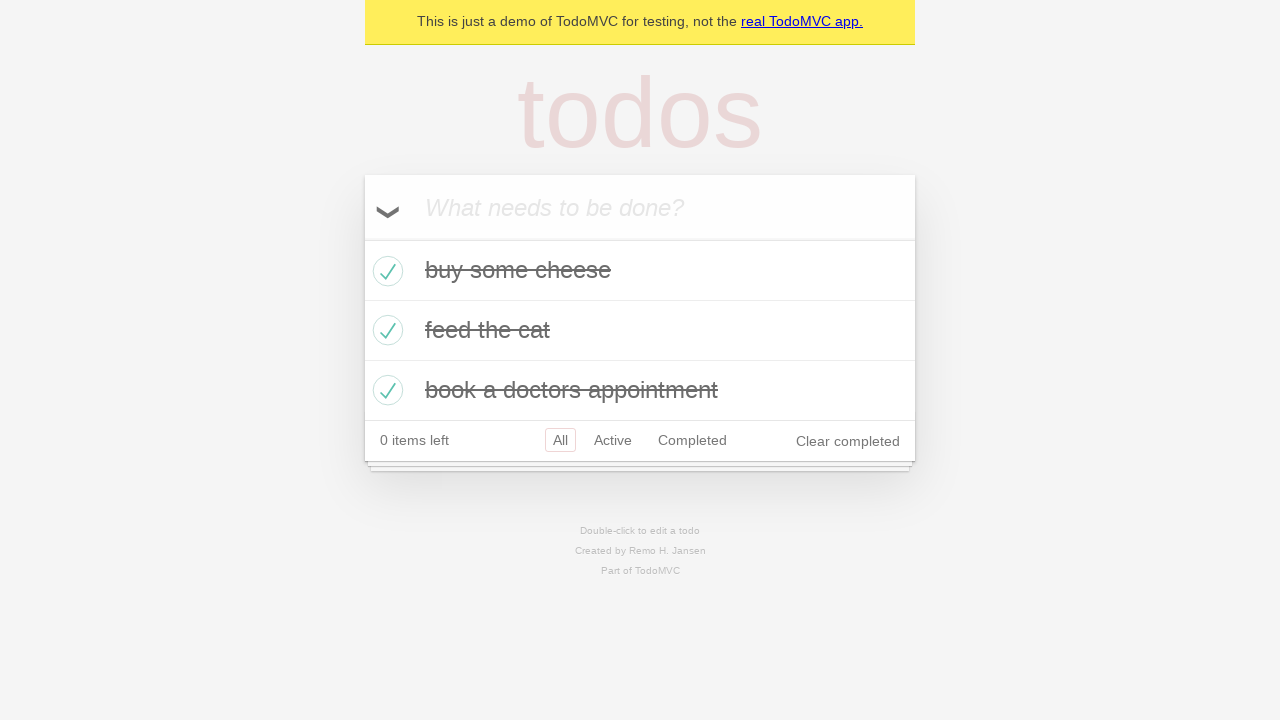

Unchecked 'Mark all as complete' checkbox to clear the complete state of all items at (362, 238) on internal:label="Mark all as complete"i
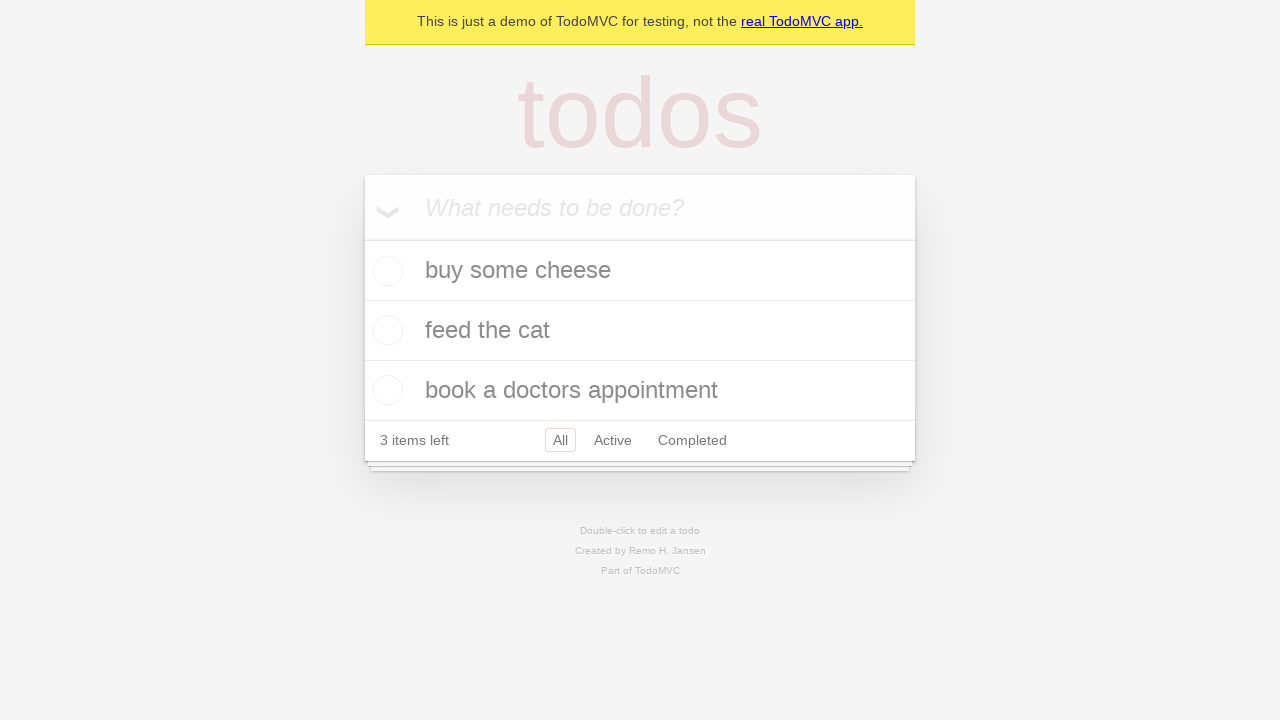

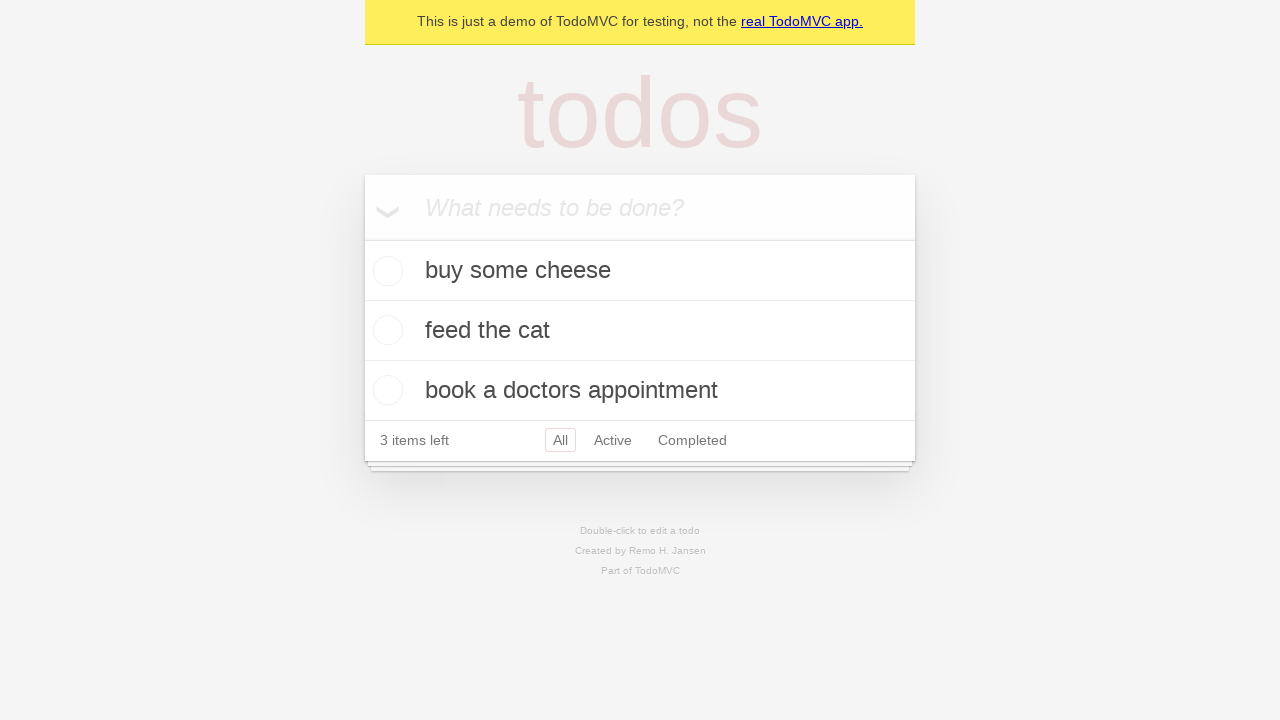